Tests page scrolling functionality by scrolling down the page by 1500 pixels vertically

Starting URL: https://omayo.blogspot.com/

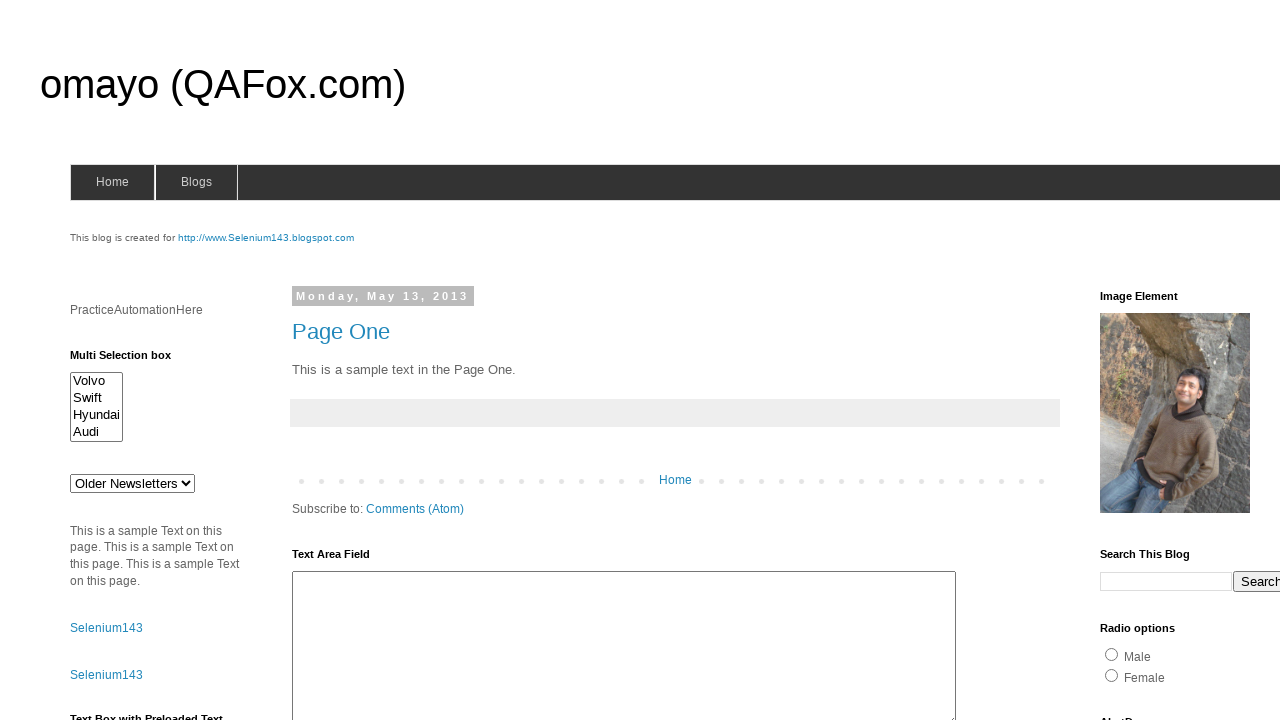

Scrolled down the page by 1500 pixels vertically
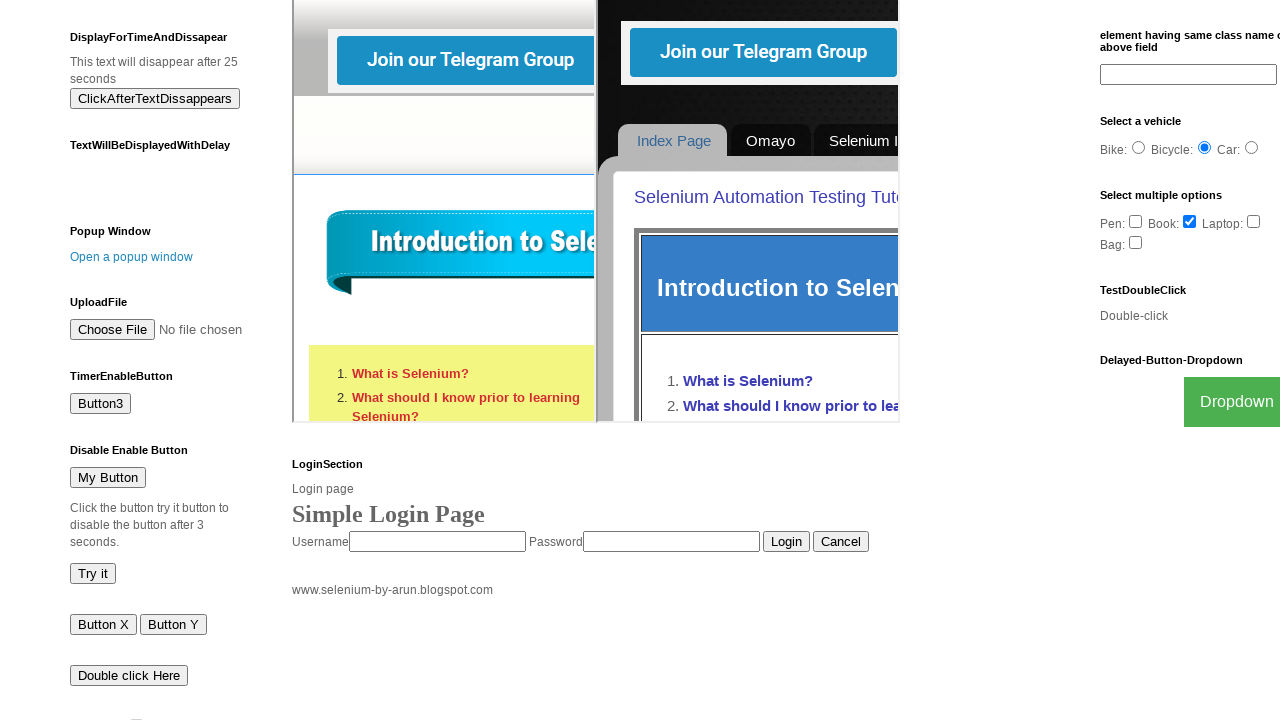

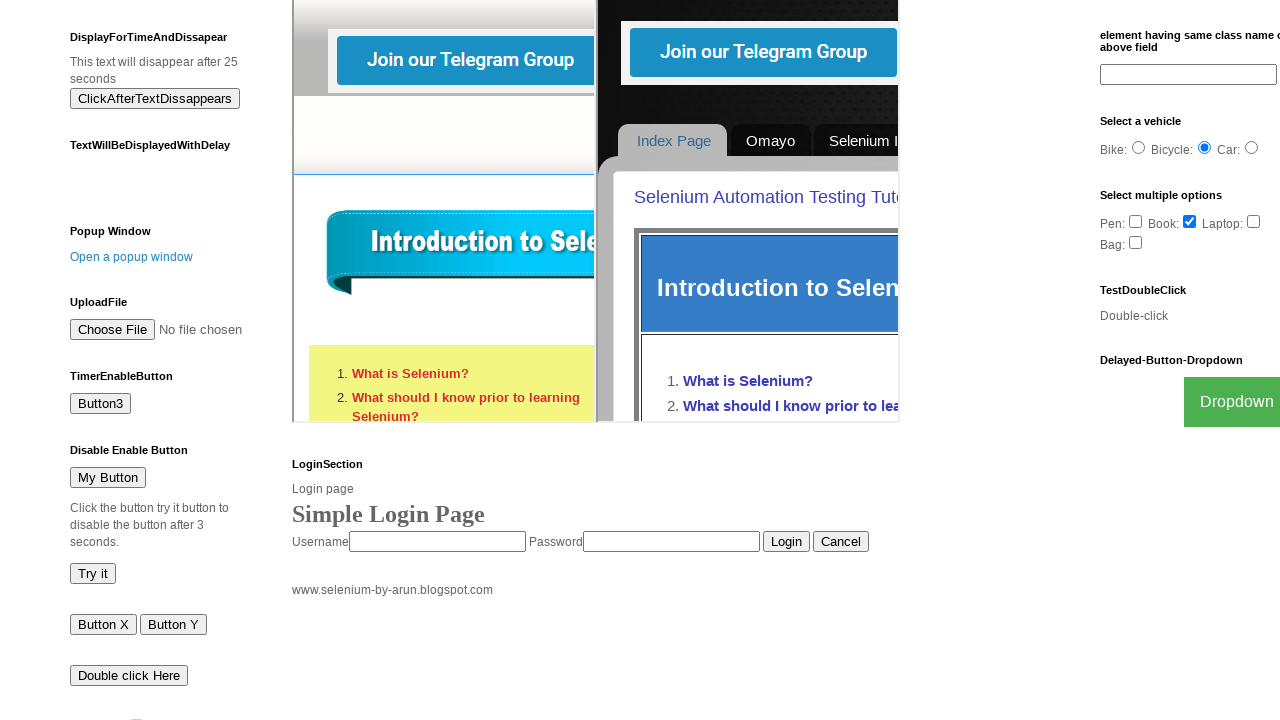